Navigates to a demo application, accesses dropdown section, selects a country from first dropdown, and interacts with a second dropdown to verify options are present

Starting URL: https://demoapps.qspiders.com/

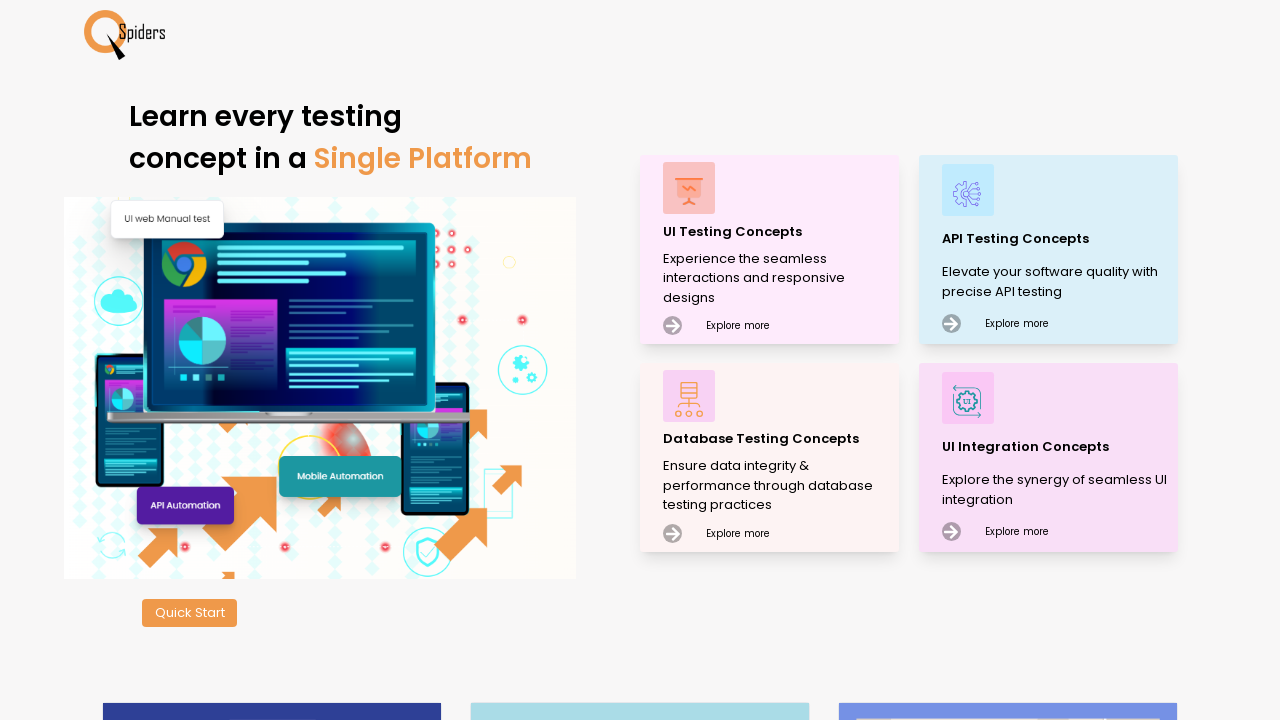

Clicked on 'UI Testing Concepts' link at (778, 232) on xpath=//p[text()='UI Testing Concepts']
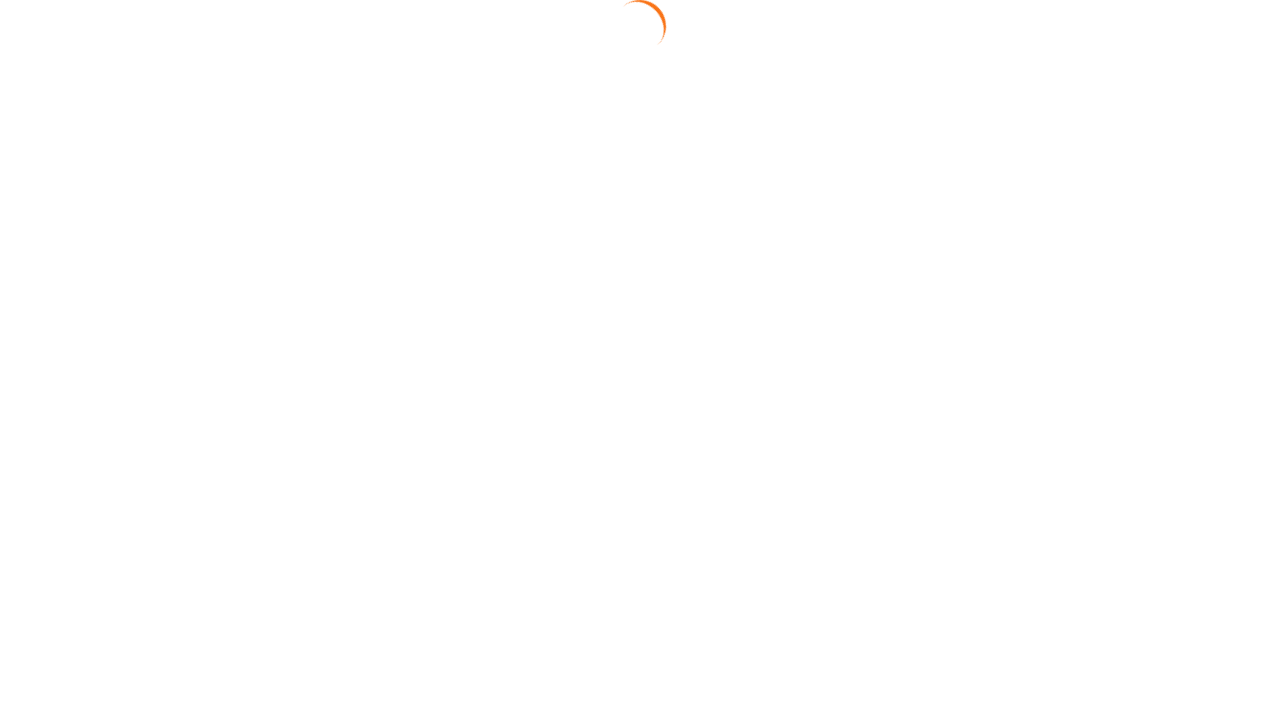

Clicked on 'Dropdown' section at (52, 350) on xpath=//section[text()='Dropdown']
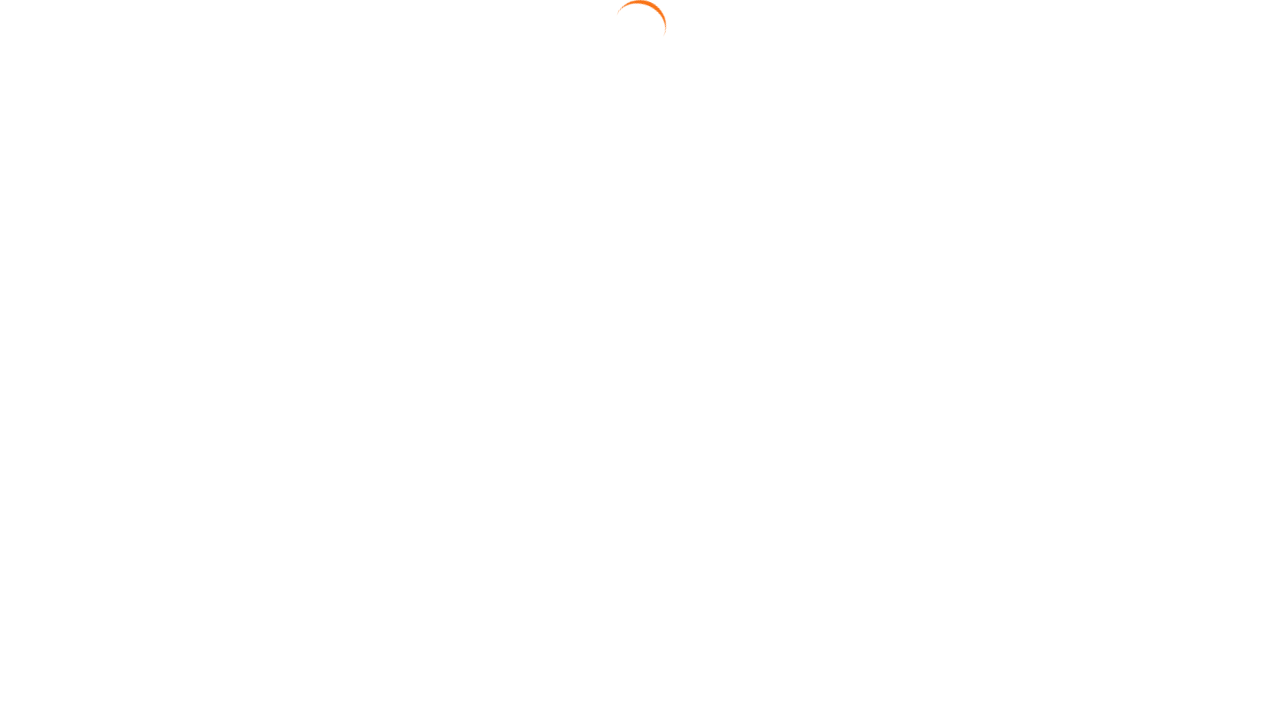

Selected 'India' from first dropdown on select#select3
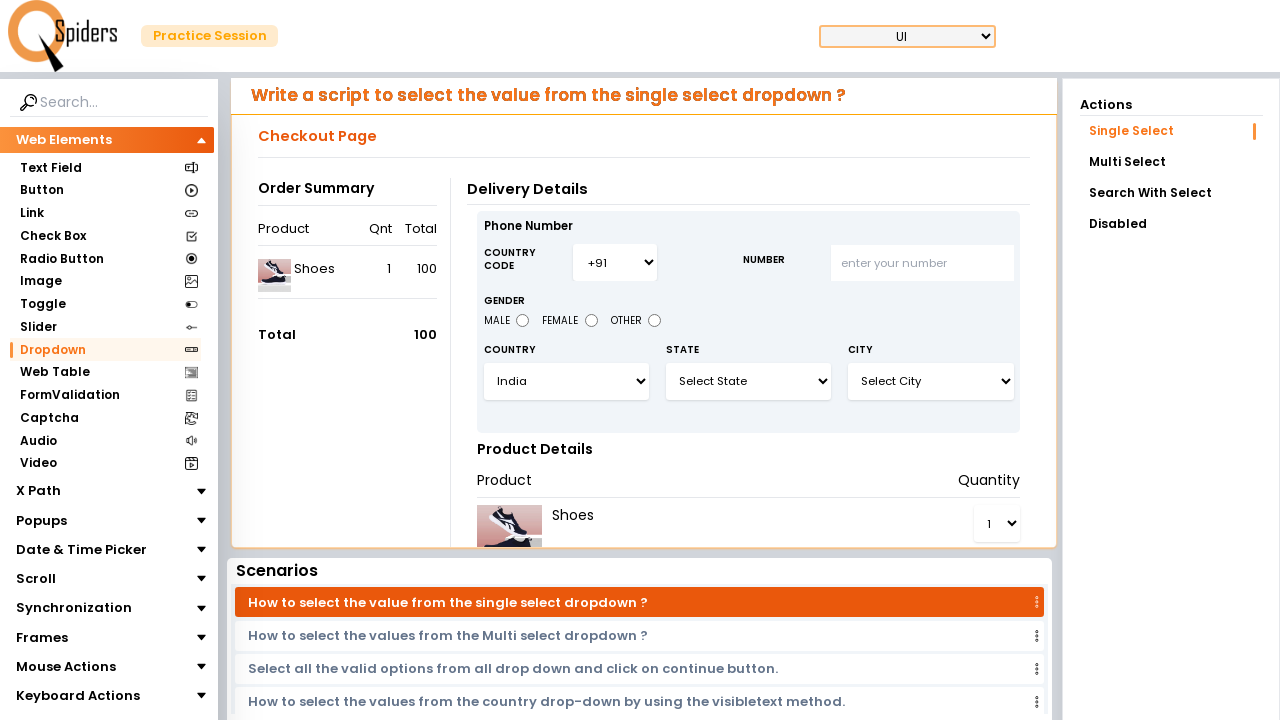

Second dropdown selector loaded and is present
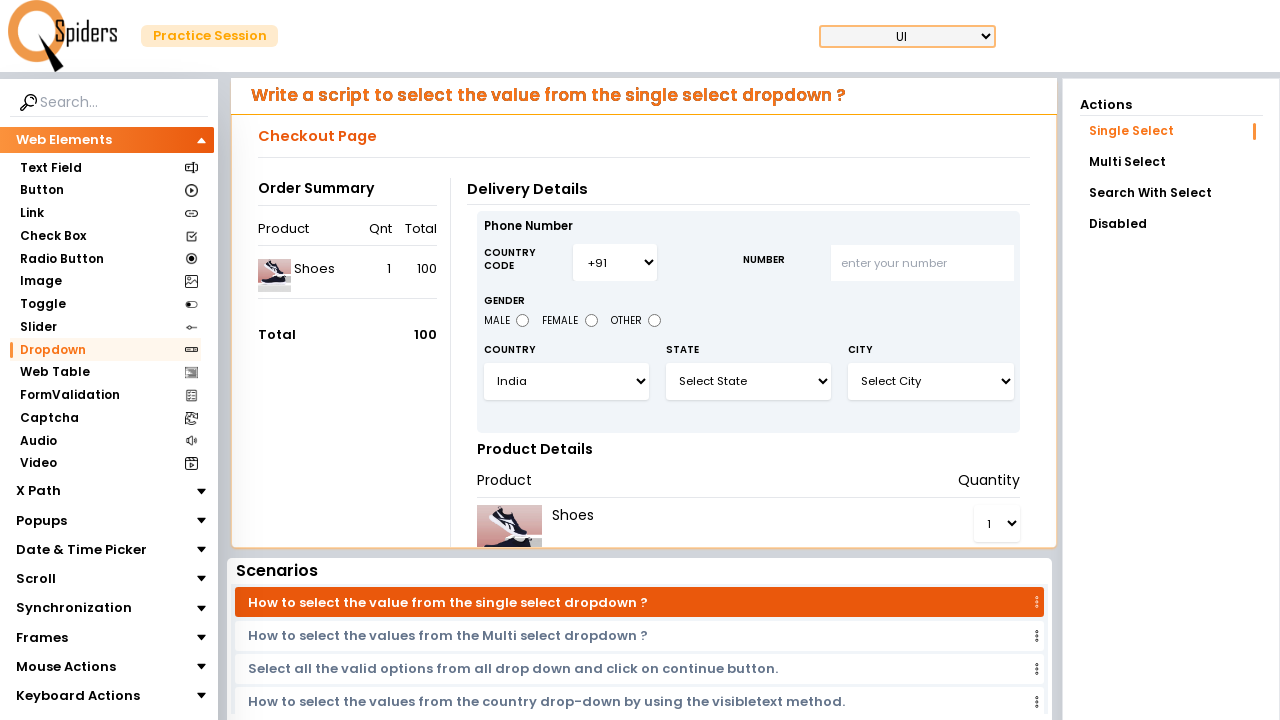

Retrieved all options from second dropdown - 36 options found
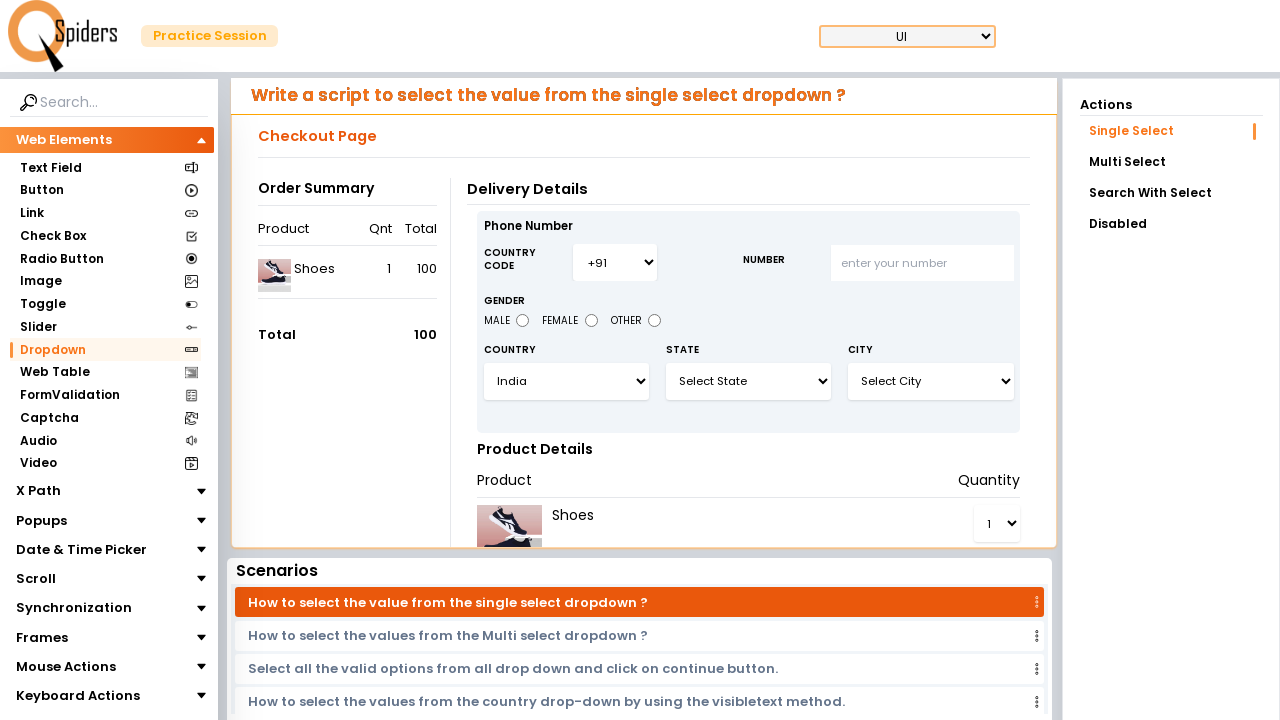

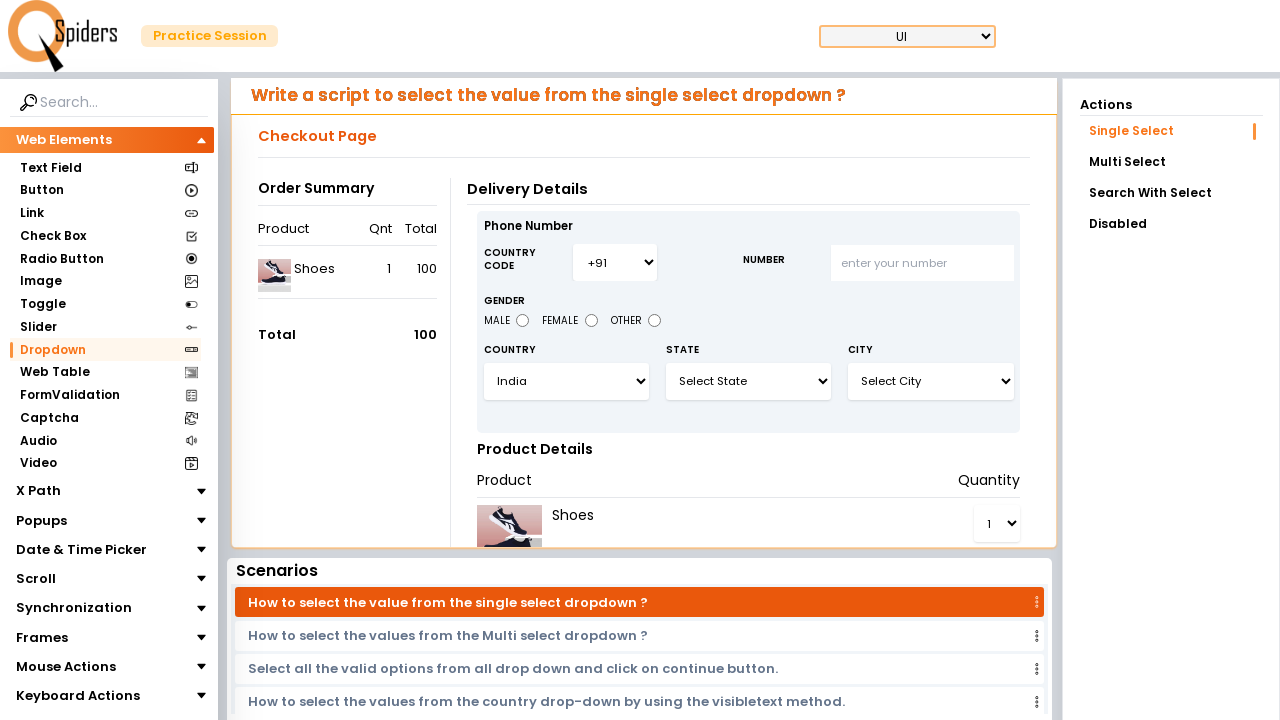